Tests the number entry task by entering a number, clicking submit, handling the alert popup, and verifying the error message state.

Starting URL: https://kristinek.github.io/site/tasks/enter_a_number

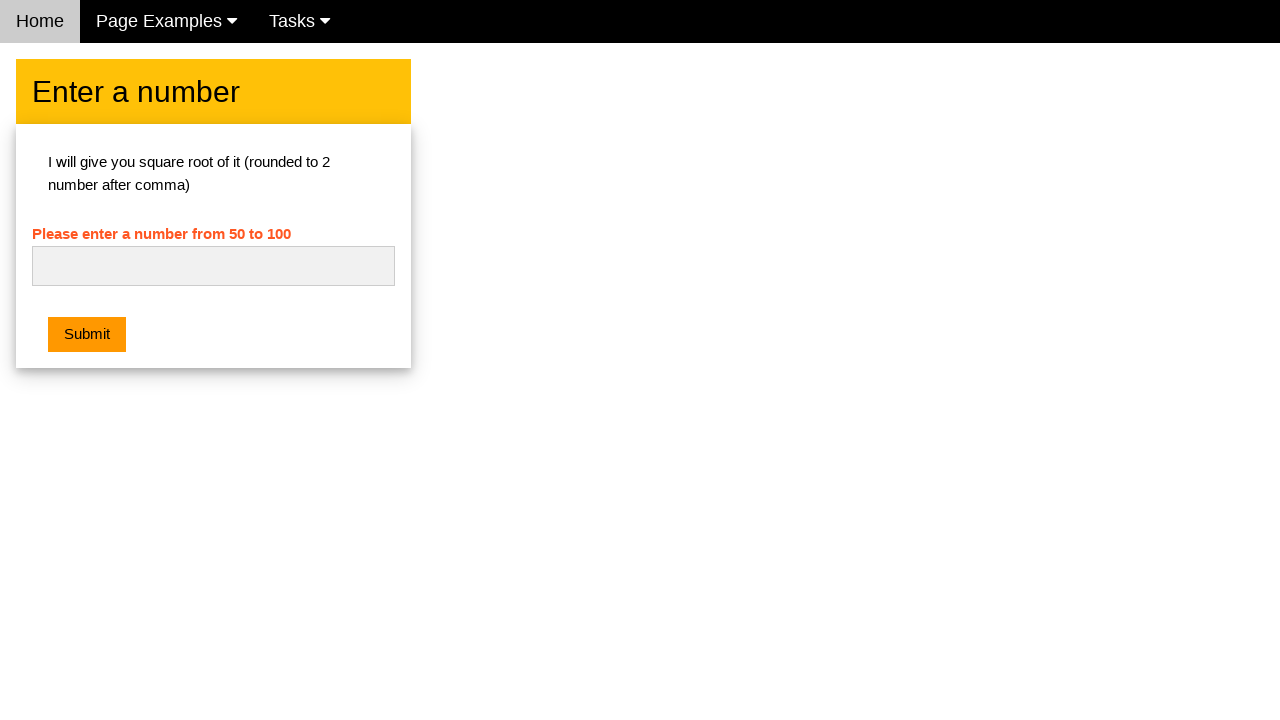

Entered number '55' in the input field on #numb
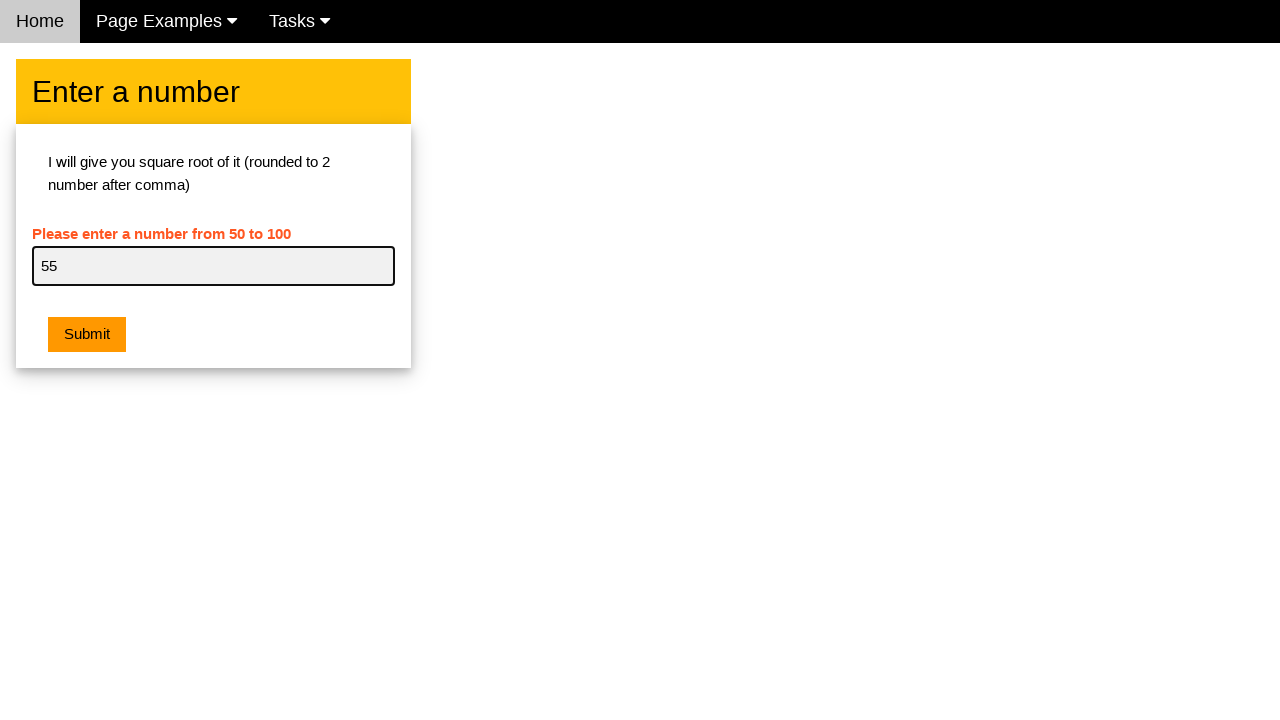

Clicked the submit button at (87, 335) on .w3-btn.w3-orange.w3-margin
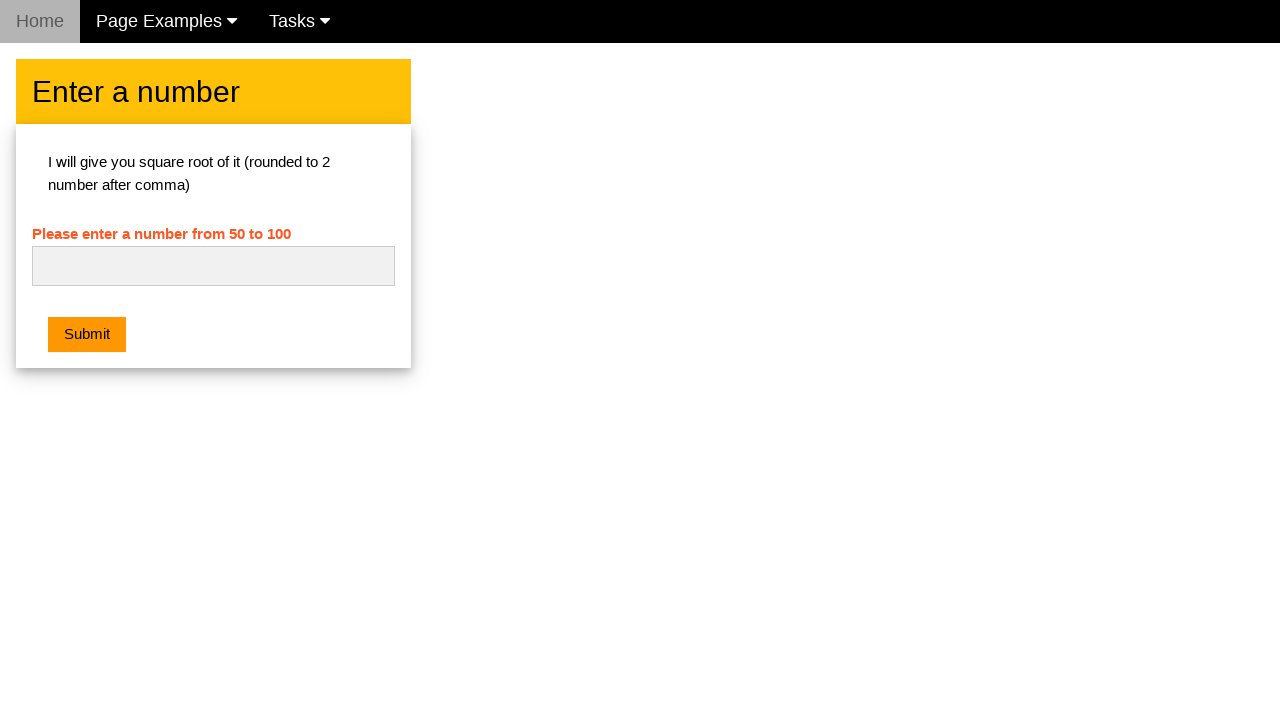

Set up handler to accept alert dialog
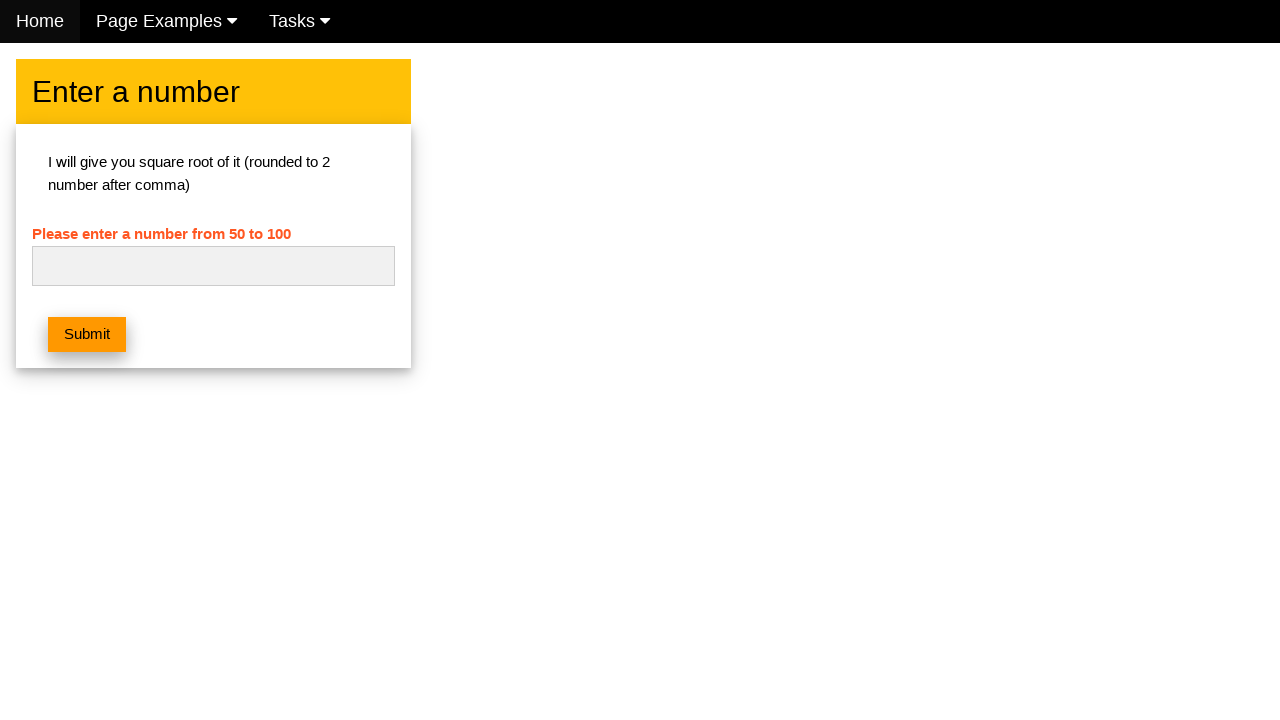

Waited 500ms for response
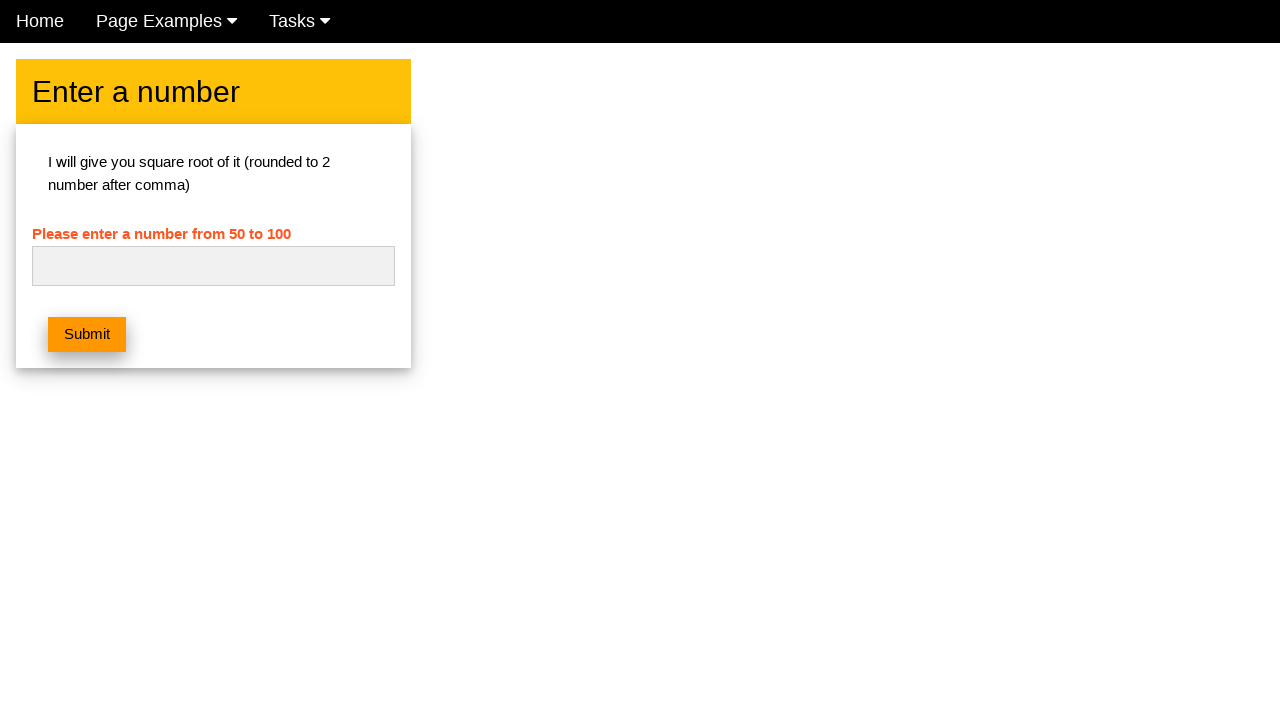

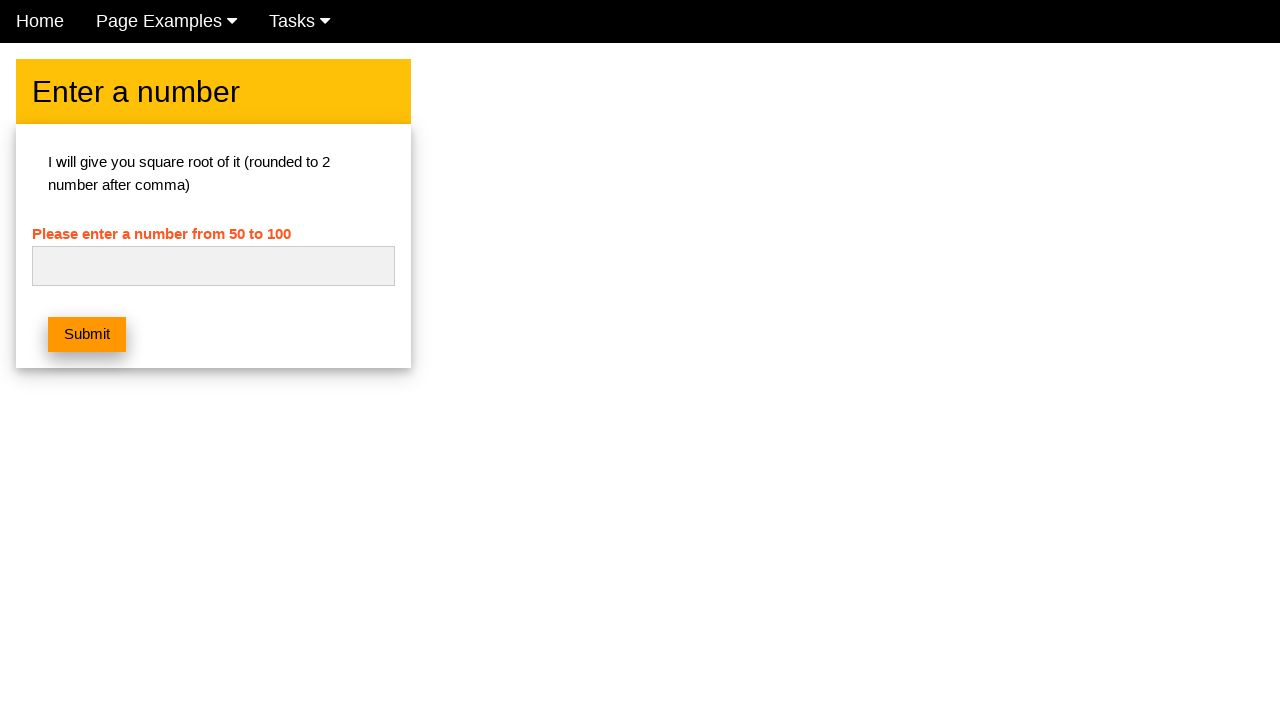